Tests JavaScript prompt dialog by entering text, accepting the prompt, and verifying the entered text appears in the result.

Starting URL: https://the-internet.herokuapp.com/javascript_alerts

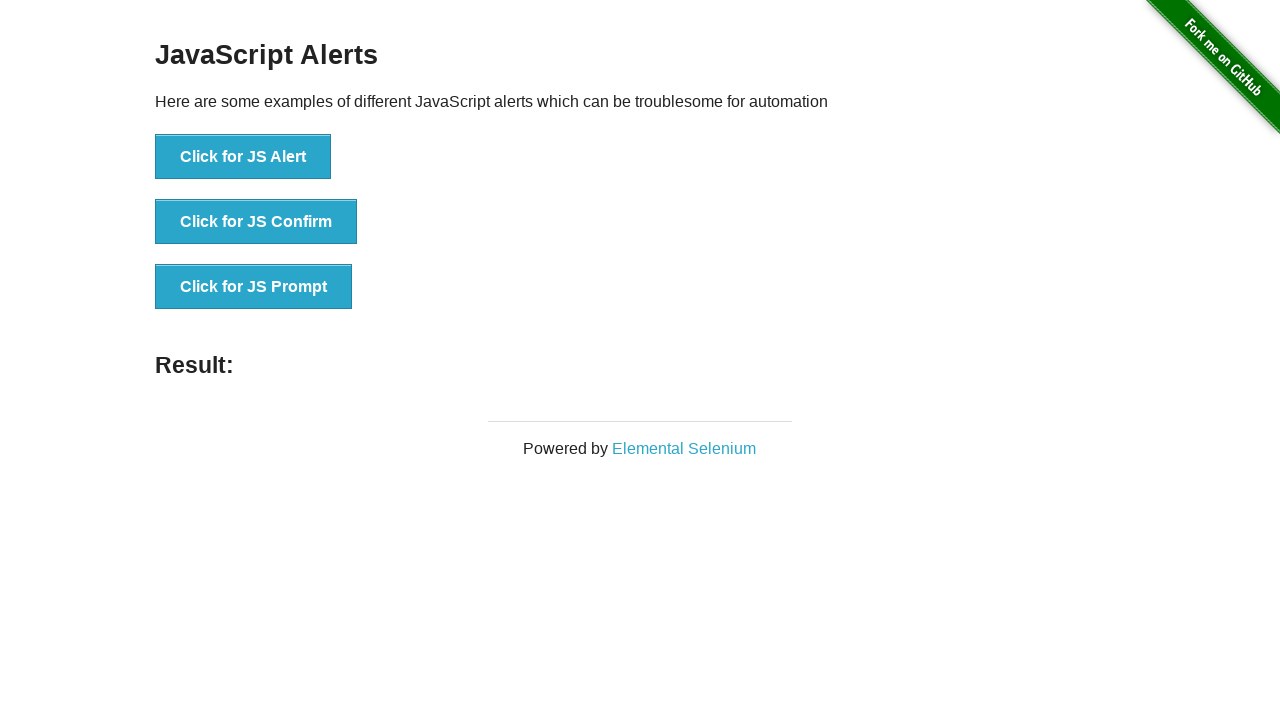

Set up dialog handler to accept prompt with text 'hi,how are you?'
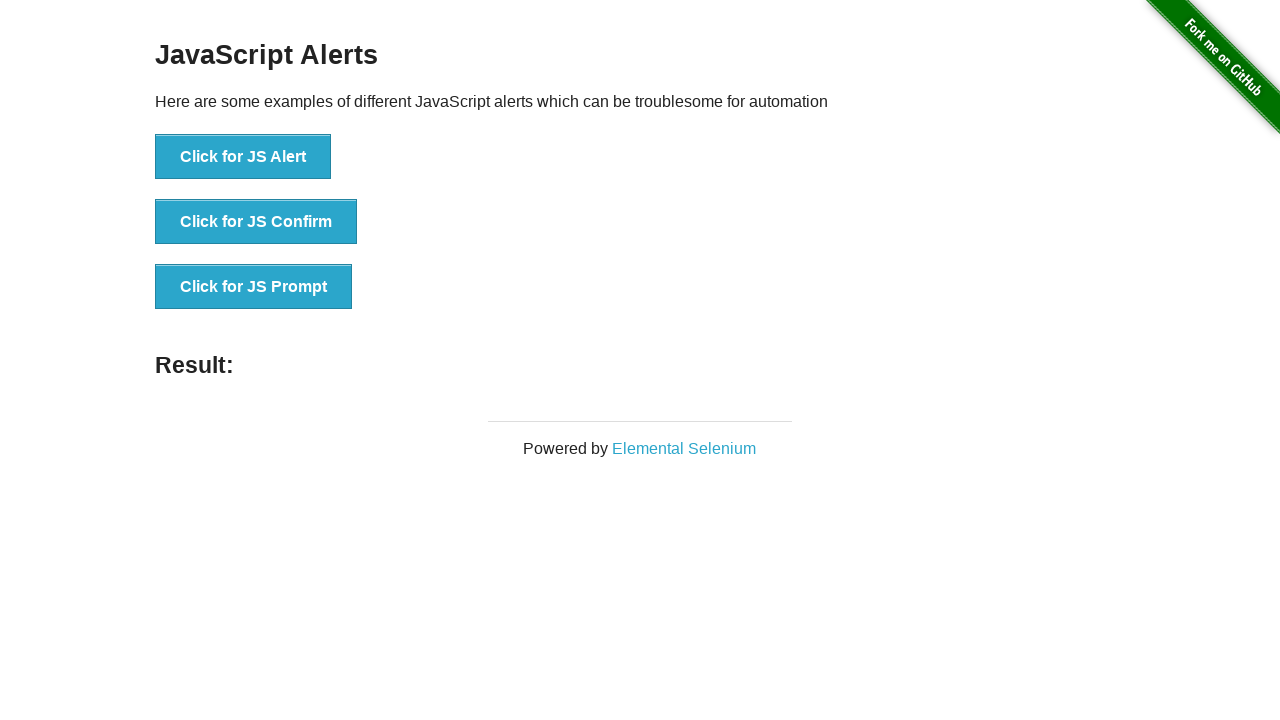

Clicked the JavaScript Prompt button at (254, 287) on [onclick="jsPrompt()"]
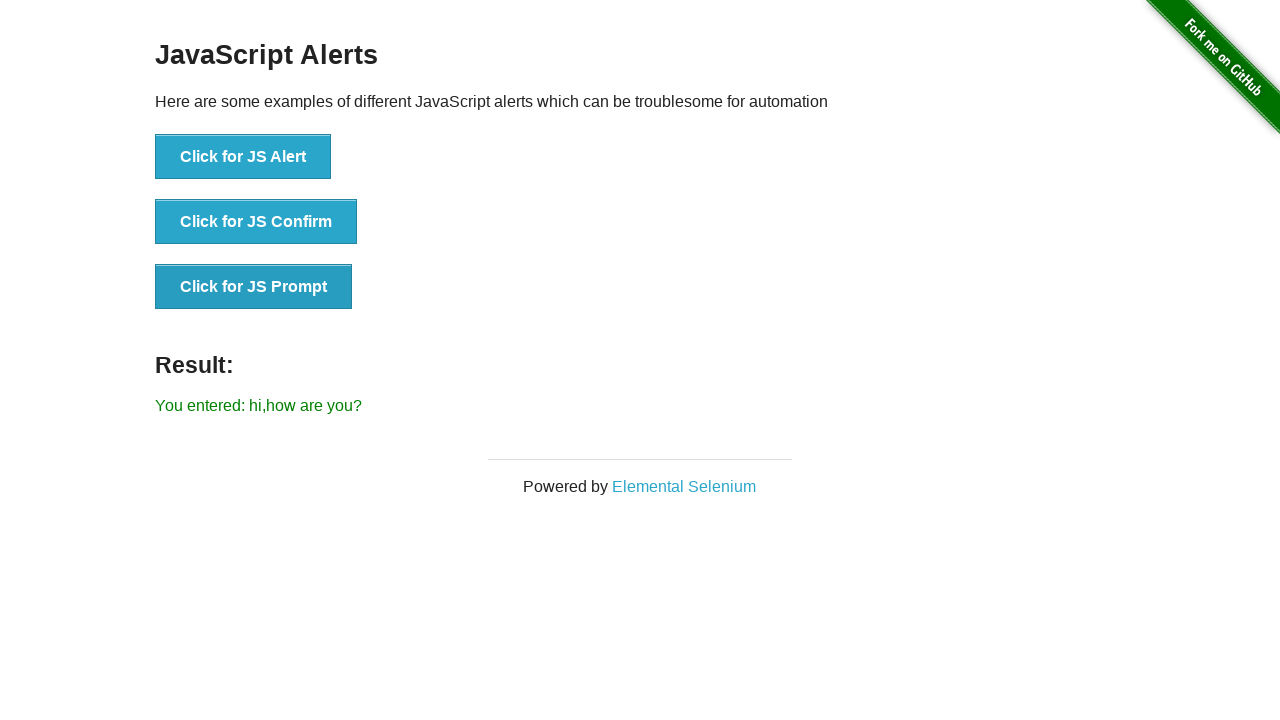

Waited for result element to appear
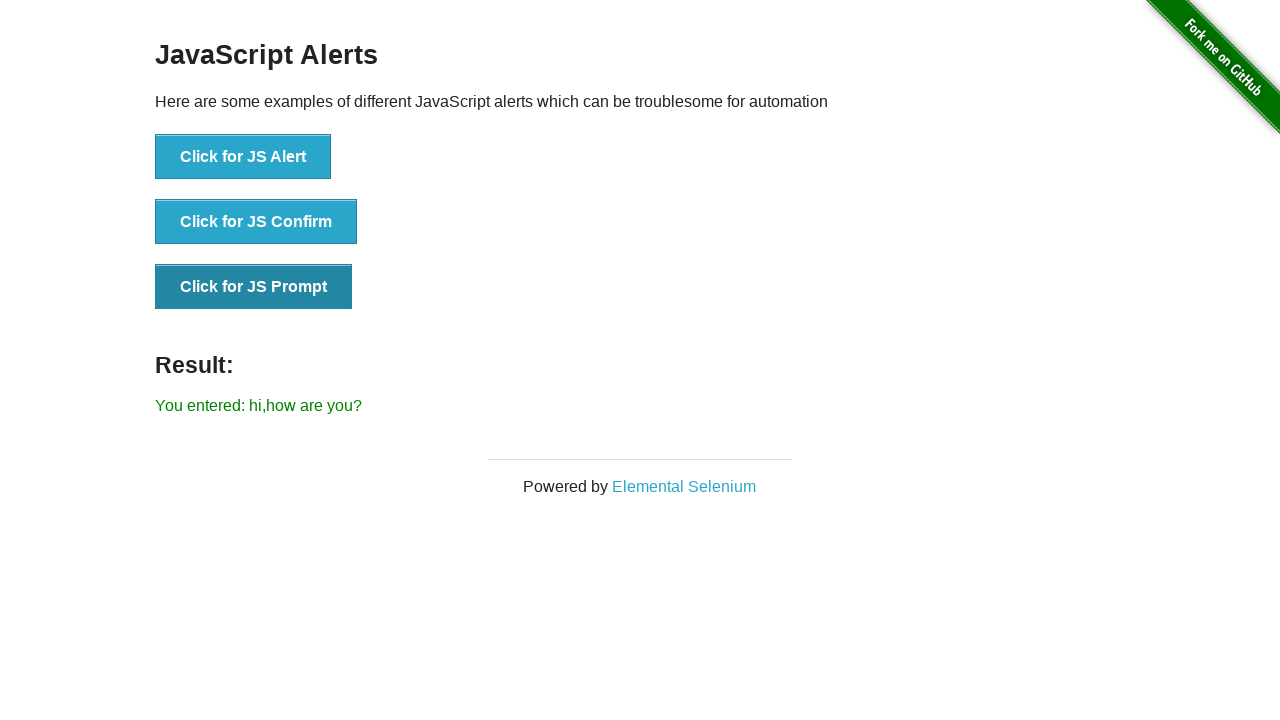

Verified that result text matches expected value 'You entered: hi,how are you?'
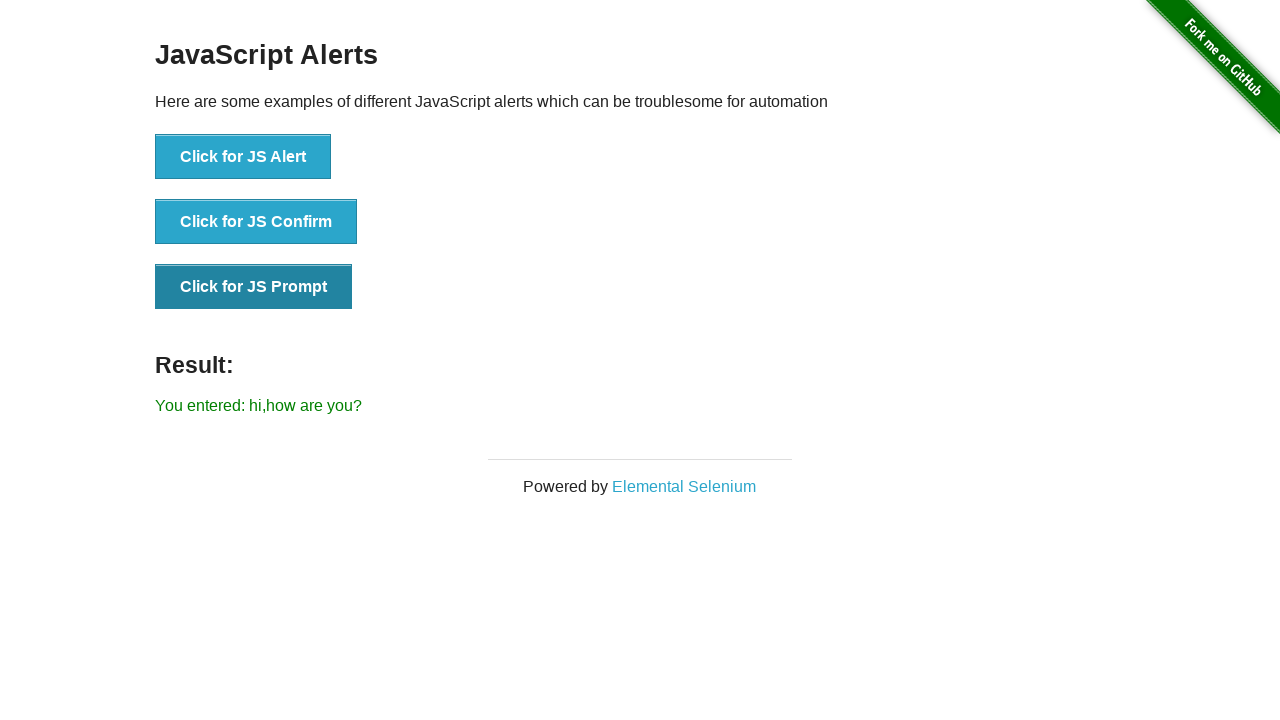

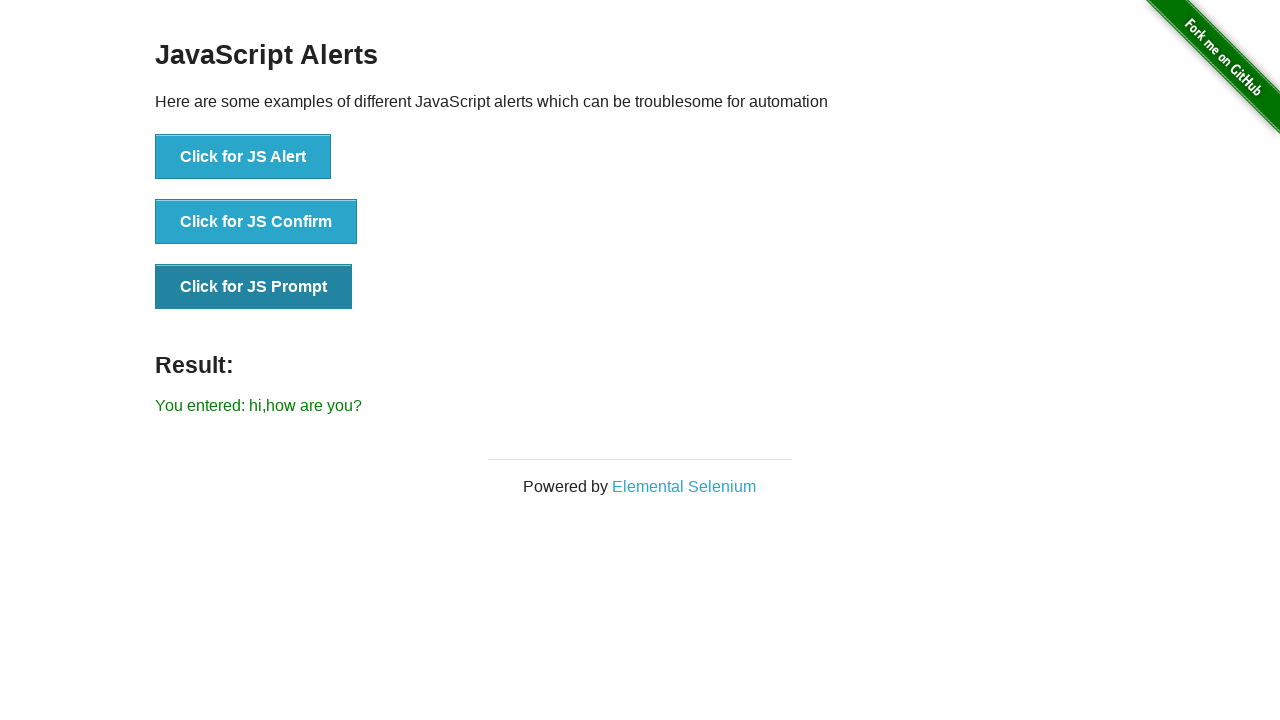